Tests editing a todo item by double-clicking, changing text, and pressing Enter

Starting URL: https://demo.playwright.dev/todomvc

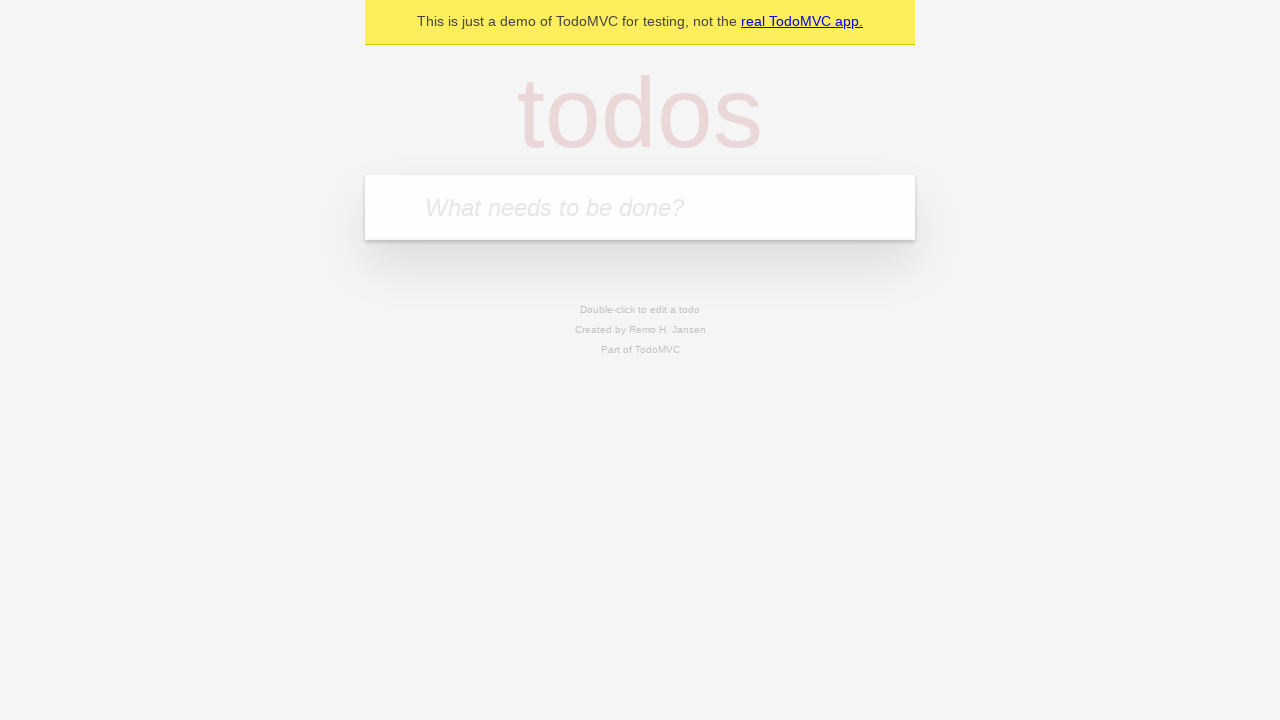

Filled todo input with 'buy some cheese' on internal:attr=[placeholder="What needs to be done?"i]
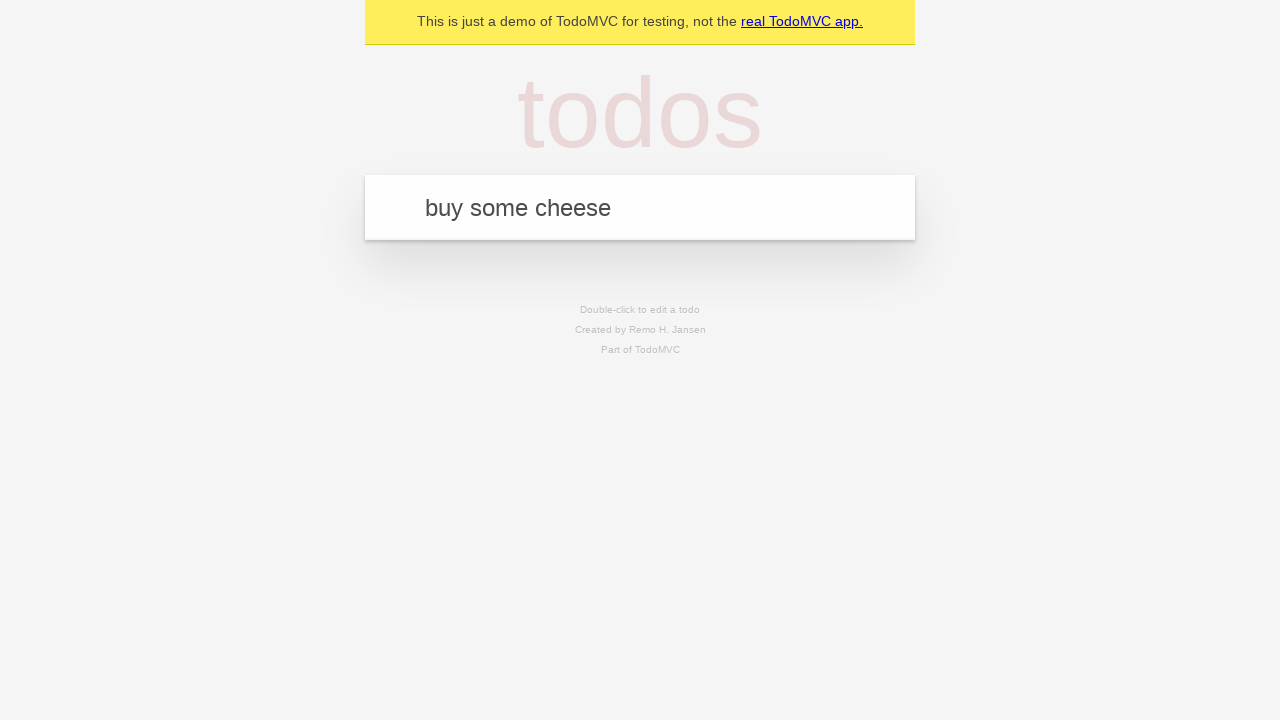

Pressed Enter to create first todo on internal:attr=[placeholder="What needs to be done?"i]
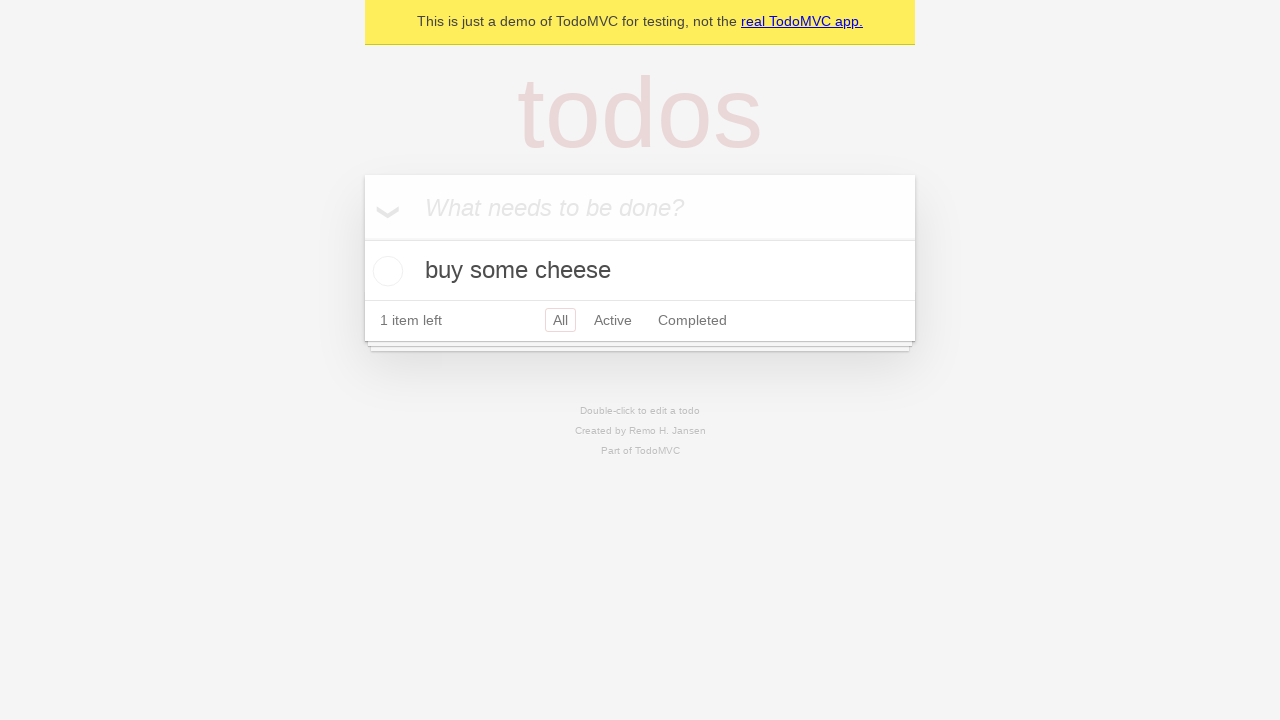

Filled todo input with 'feed the cat' on internal:attr=[placeholder="What needs to be done?"i]
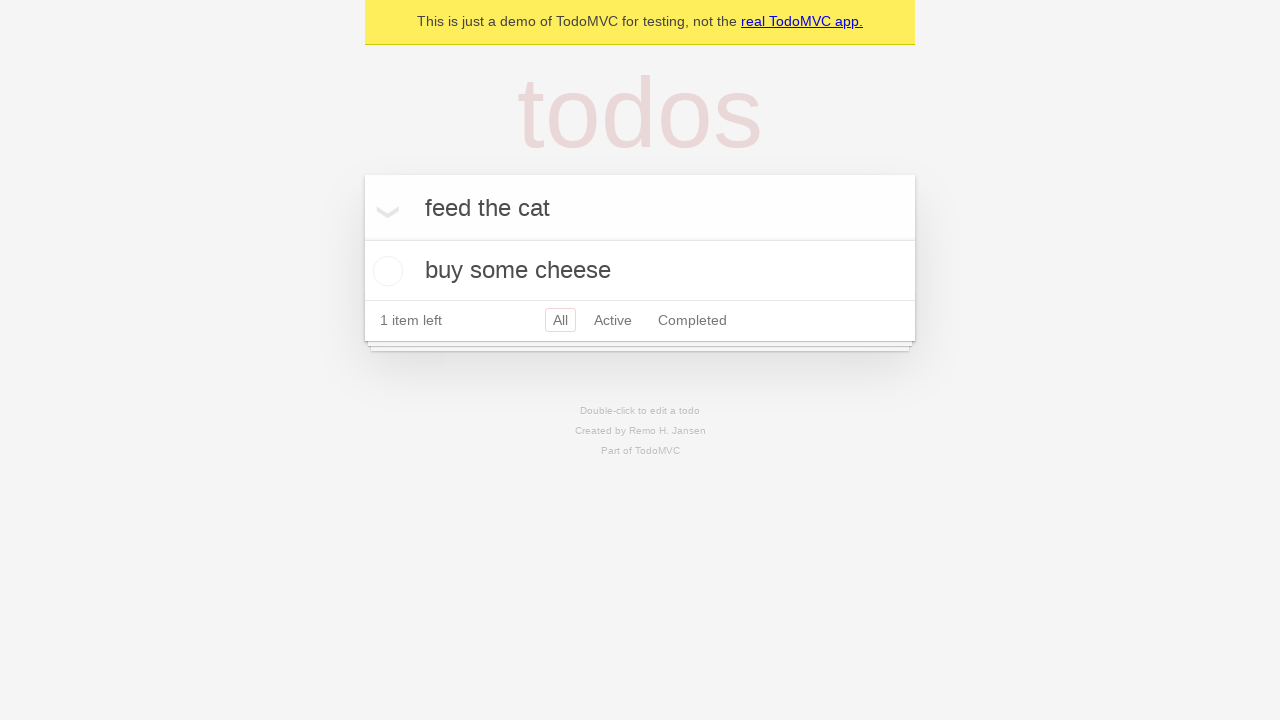

Pressed Enter to create second todo on internal:attr=[placeholder="What needs to be done?"i]
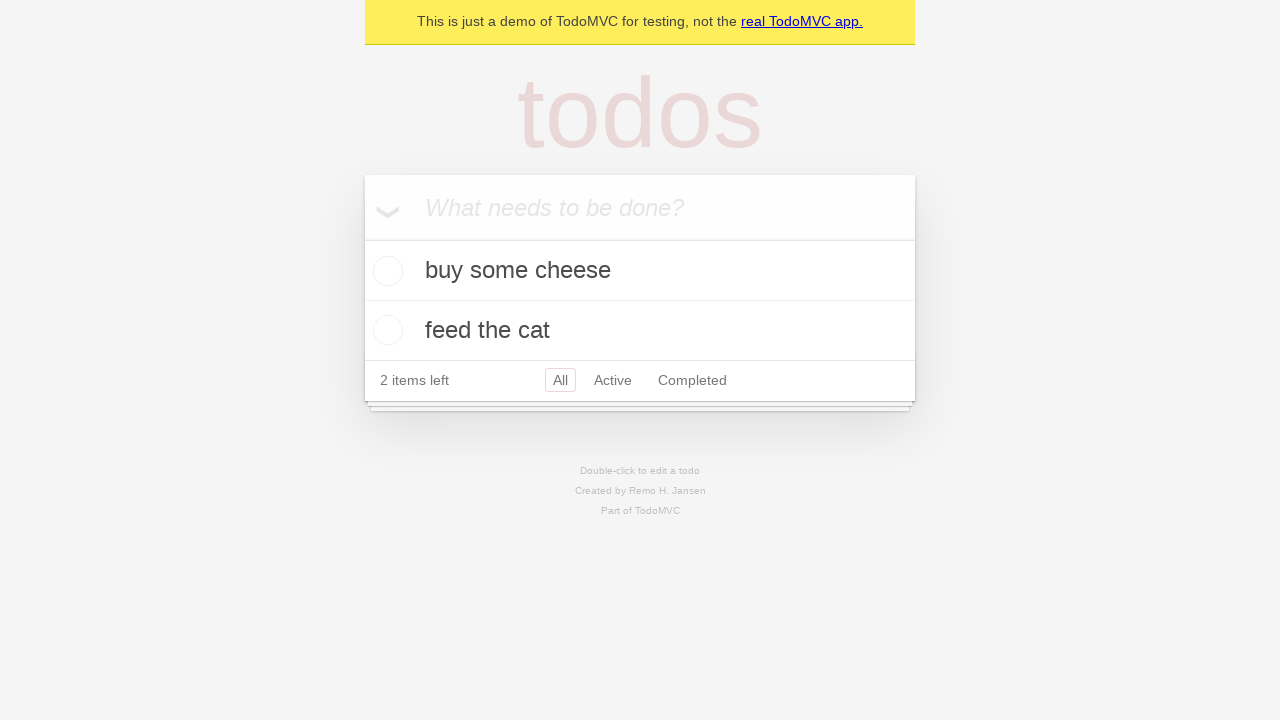

Filled todo input with 'book a doctors appointment' on internal:attr=[placeholder="What needs to be done?"i]
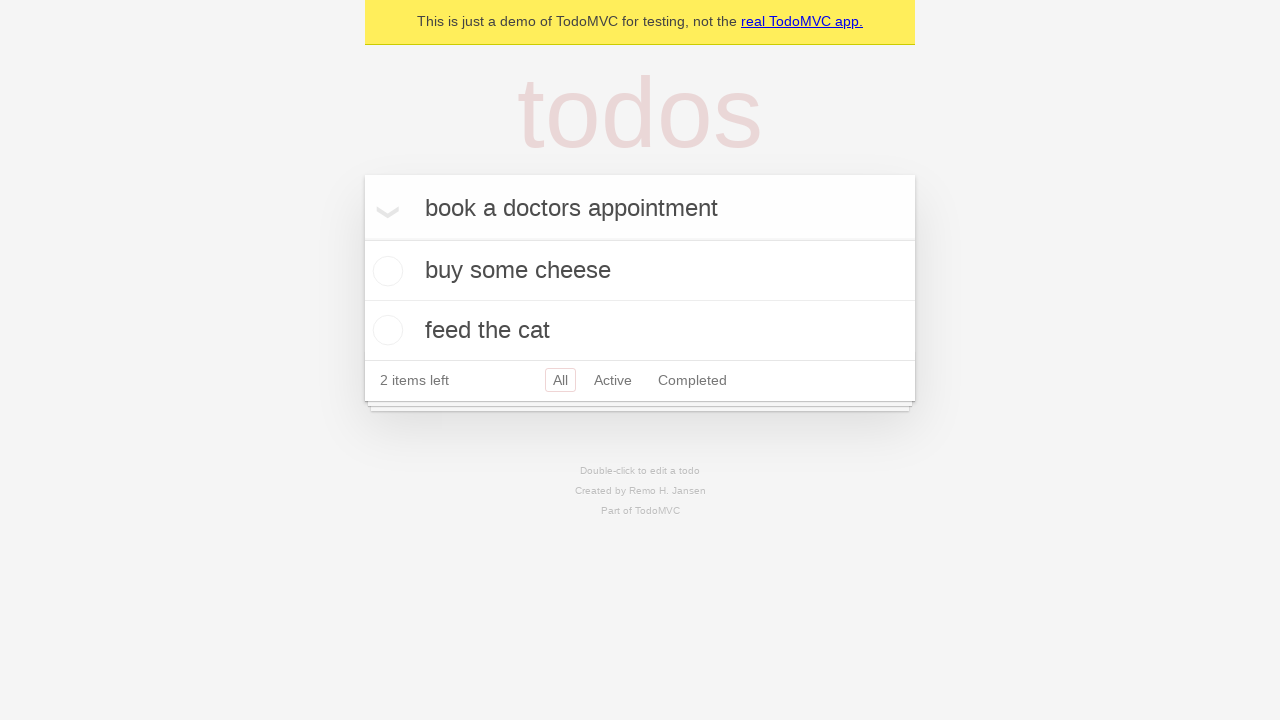

Pressed Enter to create third todo on internal:attr=[placeholder="What needs to be done?"i]
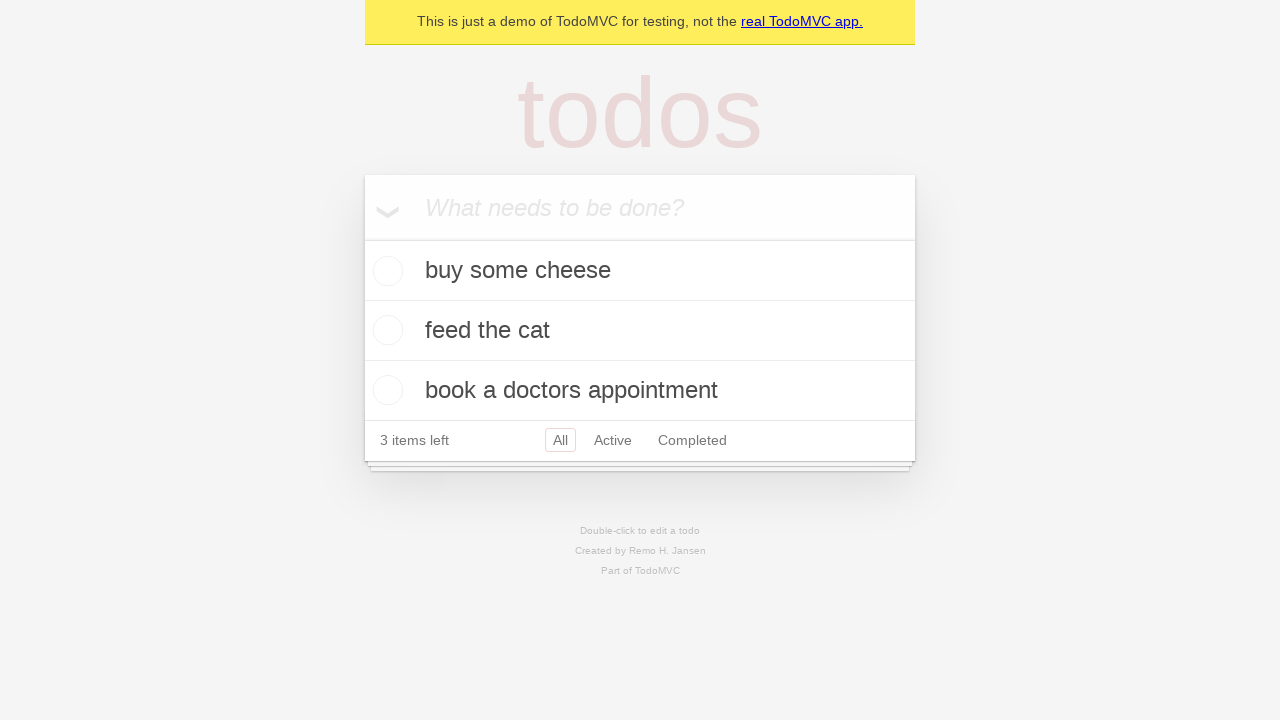

All todo items have loaded
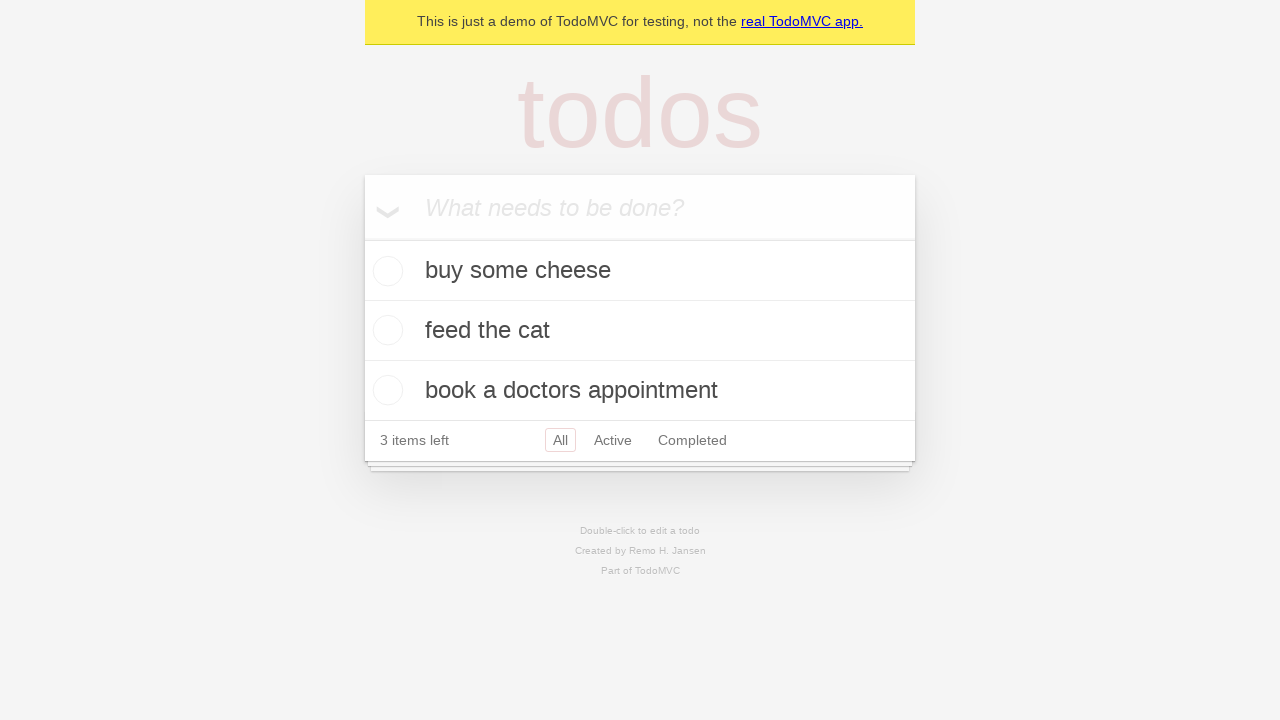

Double-clicked second todo item to enter edit mode at (640, 331) on internal:testid=[data-testid="todo-item"s] >> nth=1
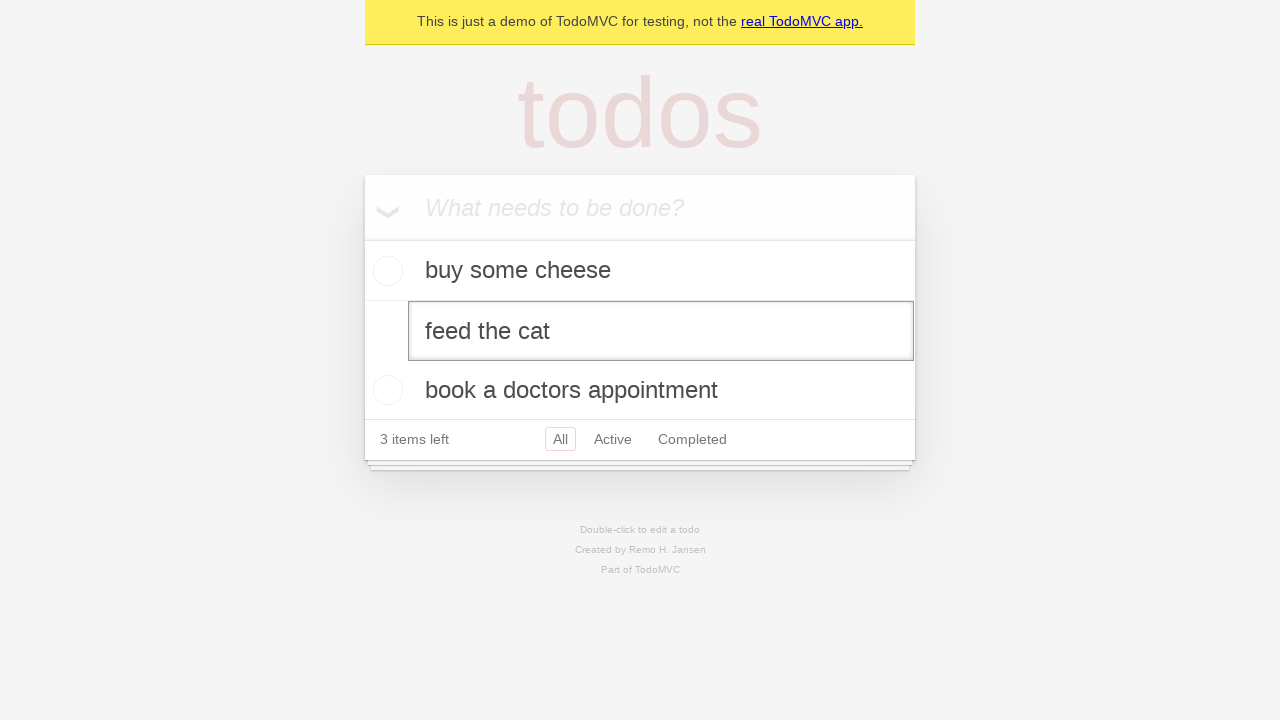

Changed todo text to 'buy some sausages' on internal:testid=[data-testid="todo-item"s] >> nth=1 >> internal:role=textbox[nam
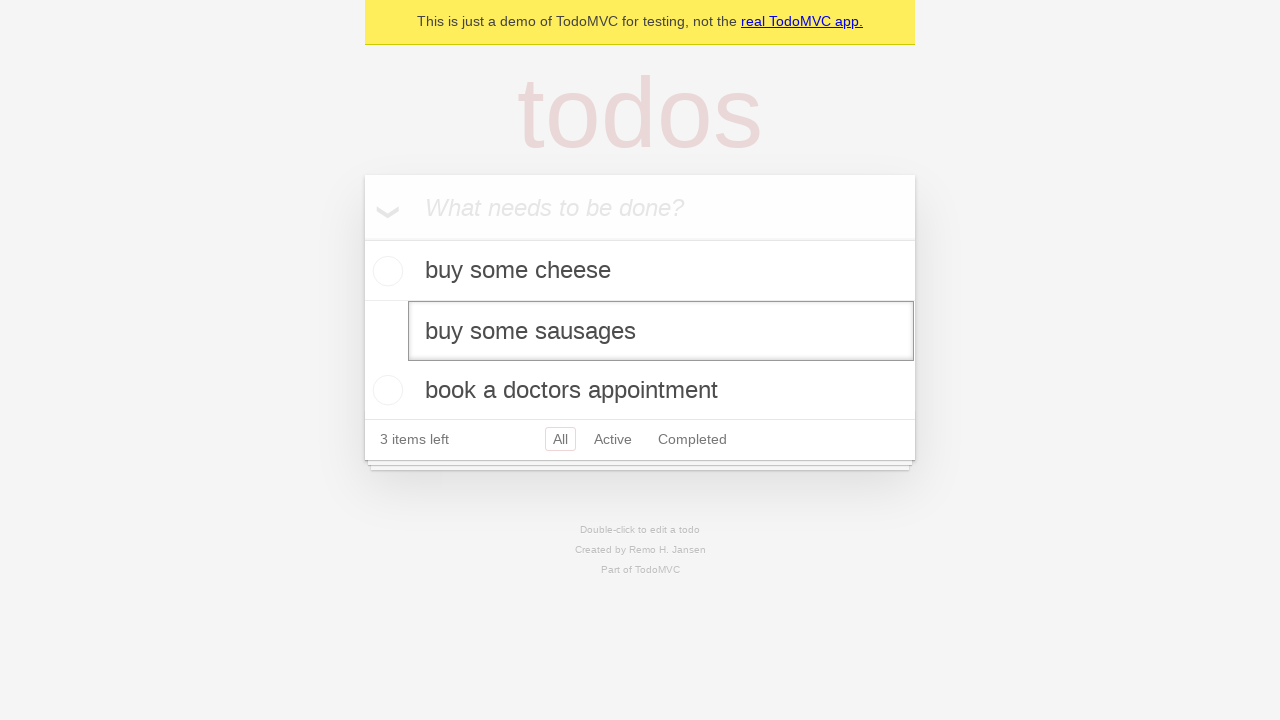

Pressed Enter to save edited todo on internal:testid=[data-testid="todo-item"s] >> nth=1 >> internal:role=textbox[nam
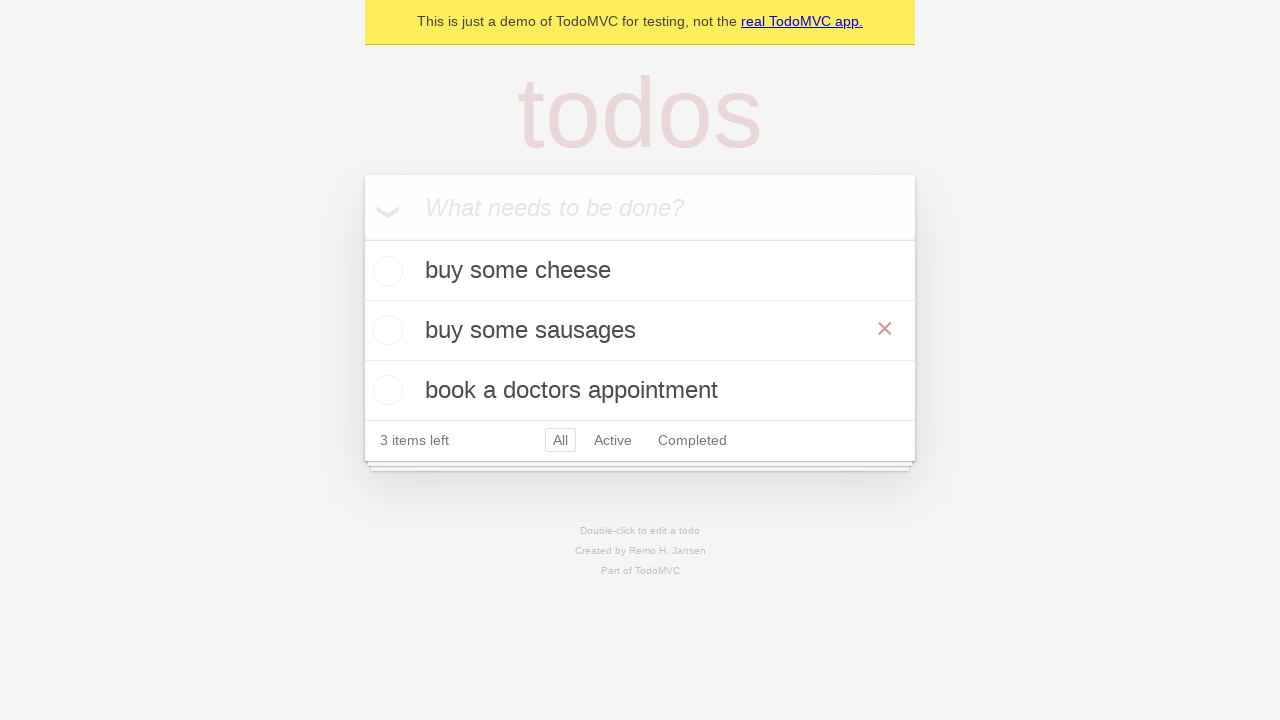

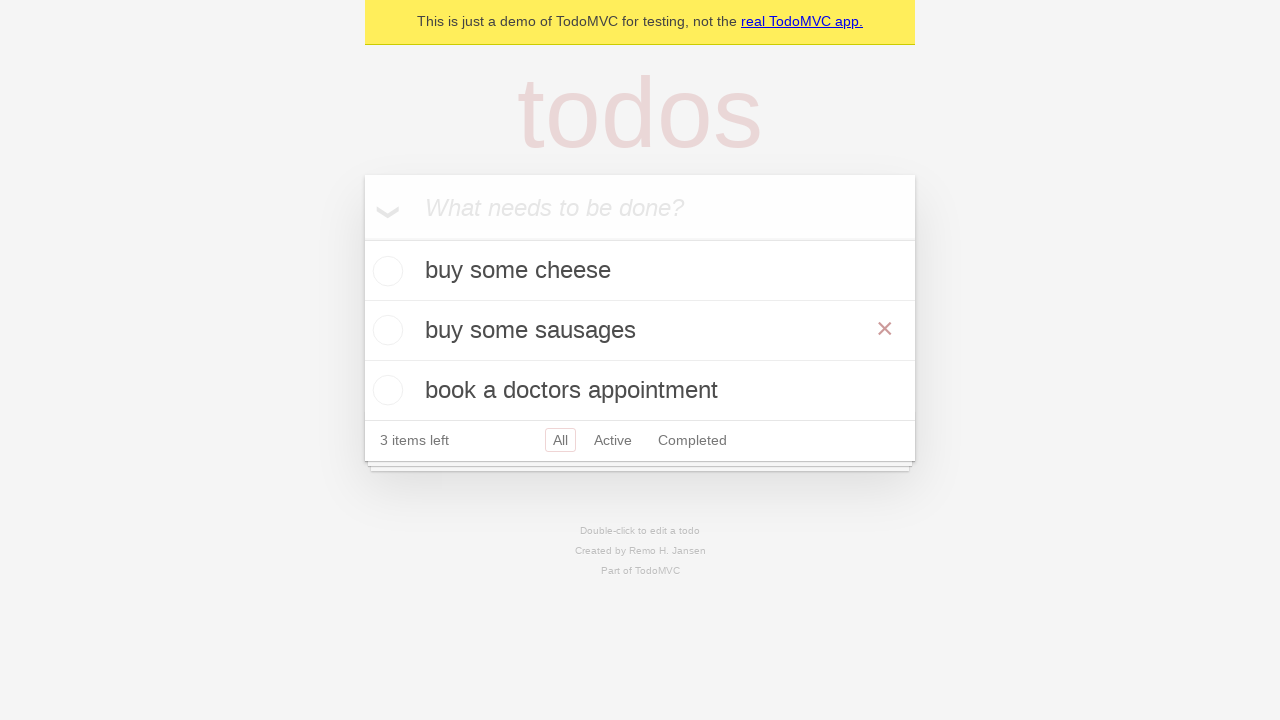